Tests marking all todo items as completed using the toggle all checkbox

Starting URL: https://demo.playwright.dev/todomvc

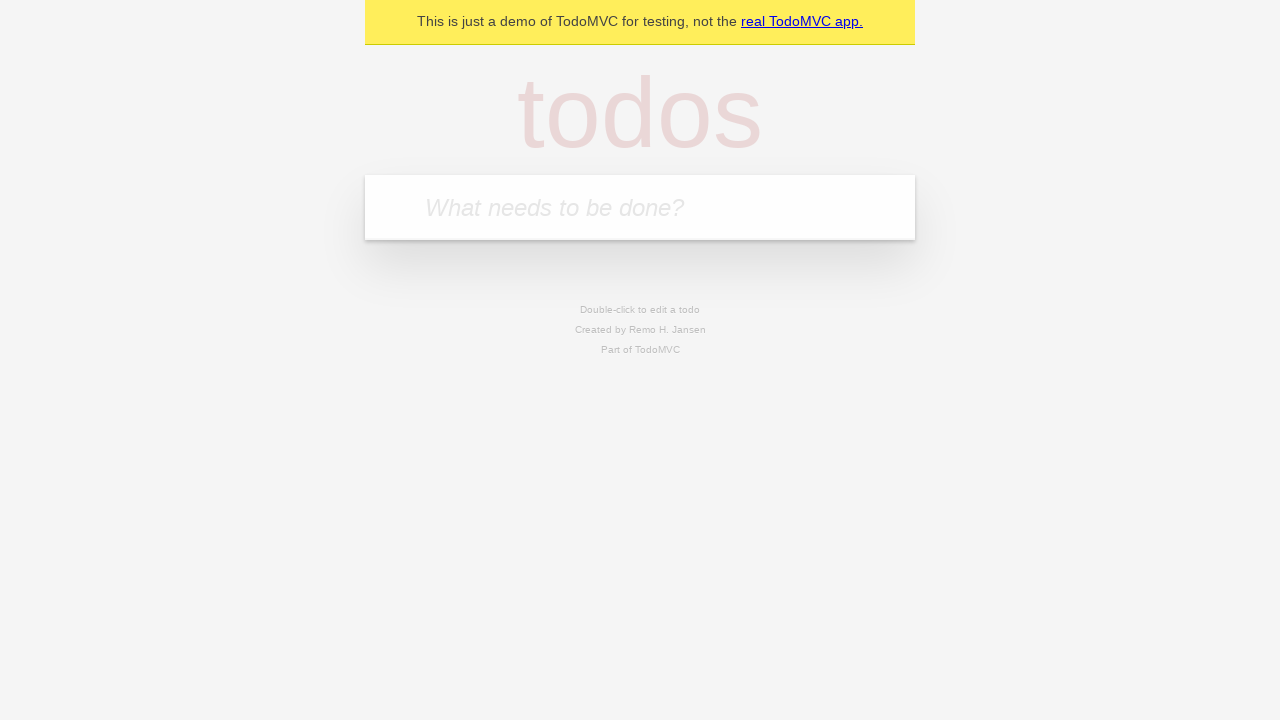

Navigated to TodoMVC demo page
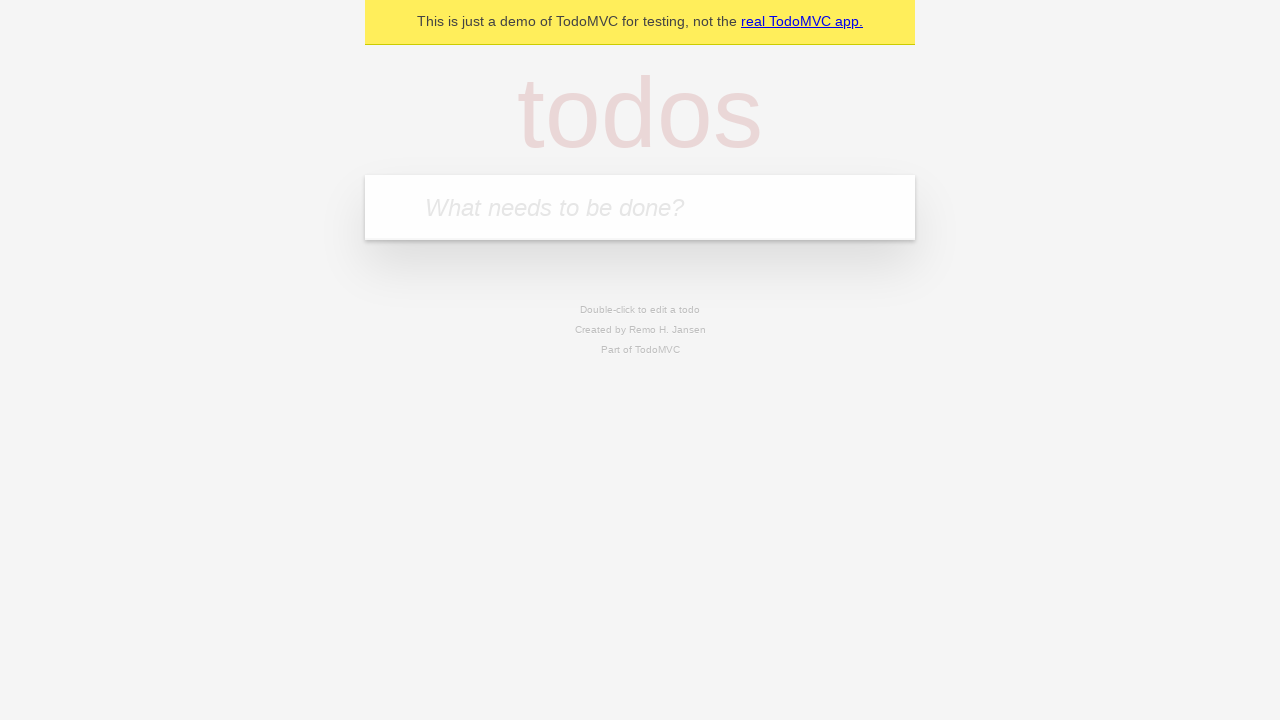

Located the new todo input field
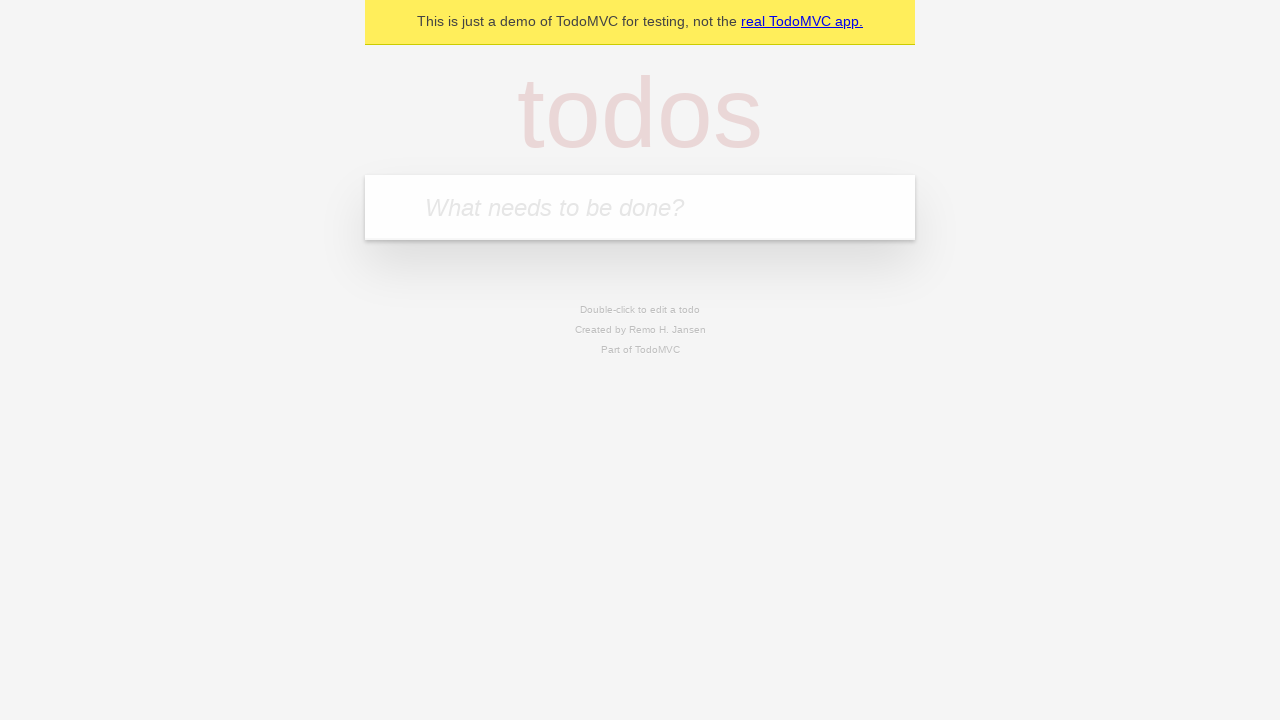

Filled todo input with 'buy some cheese' on internal:attr=[placeholder="What needs to be done?"i]
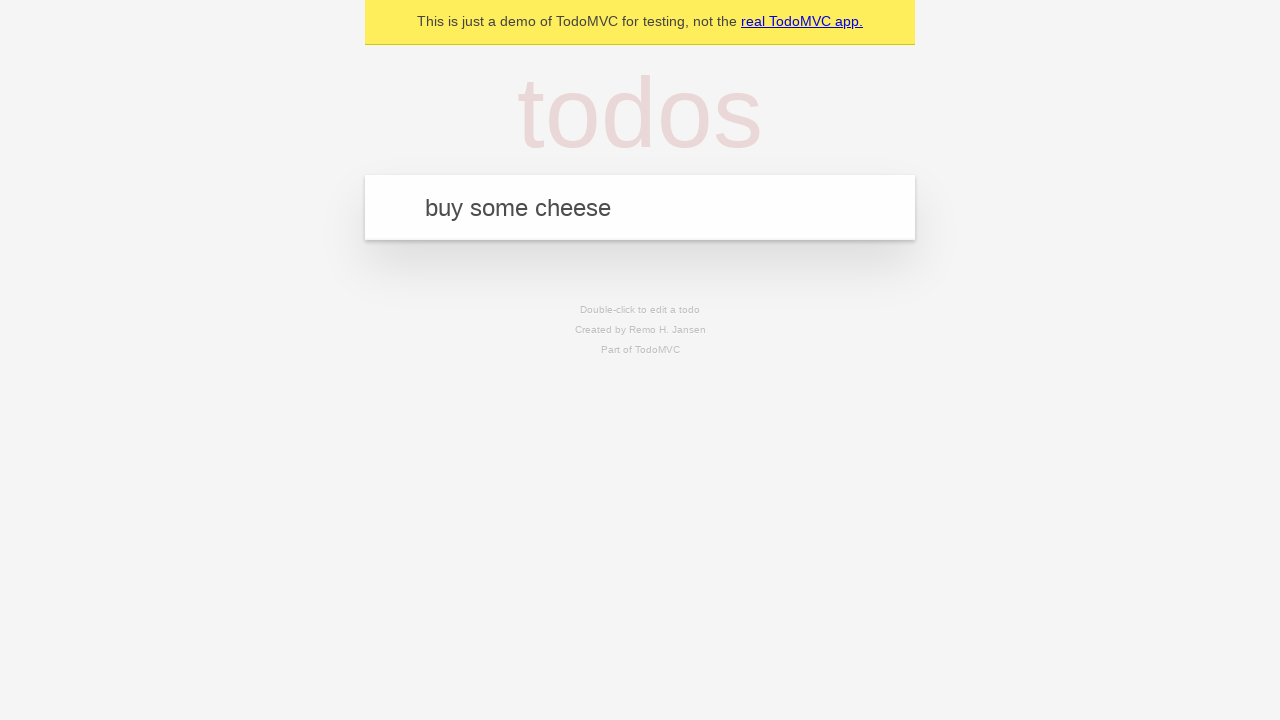

Pressed Enter to add todo item 'buy some cheese' on internal:attr=[placeholder="What needs to be done?"i]
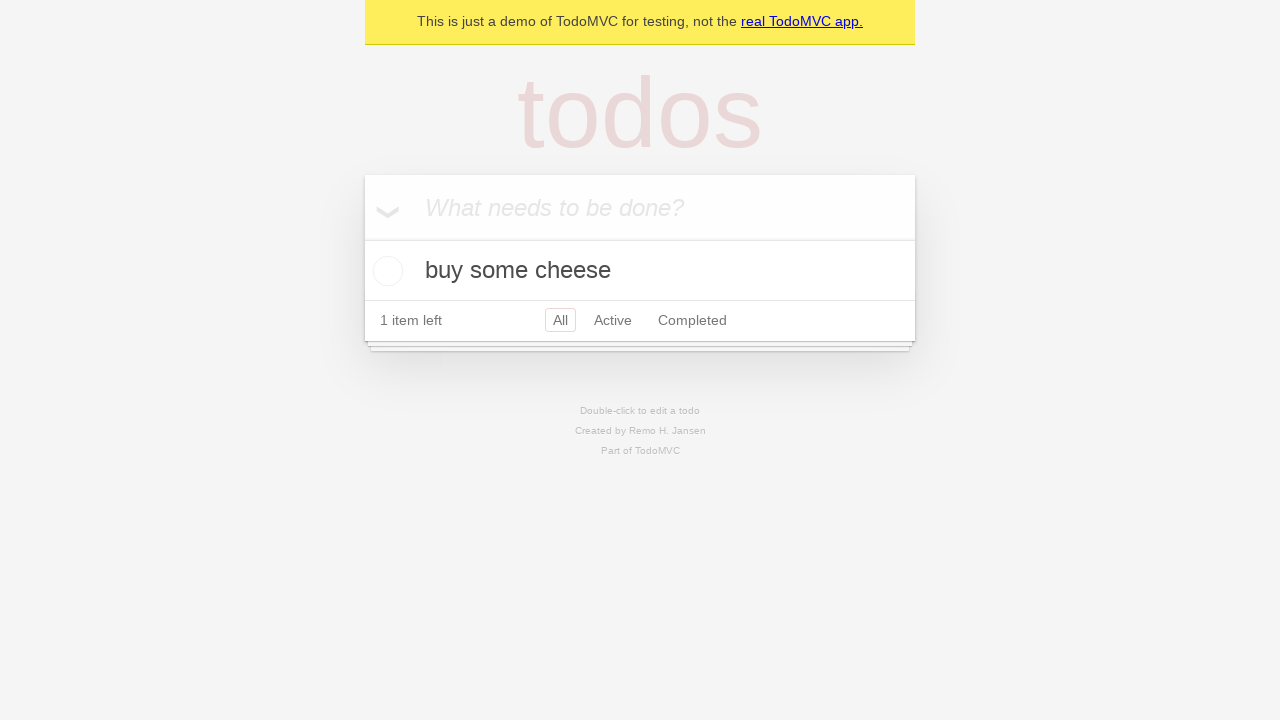

Filled todo input with 'feed the cat' on internal:attr=[placeholder="What needs to be done?"i]
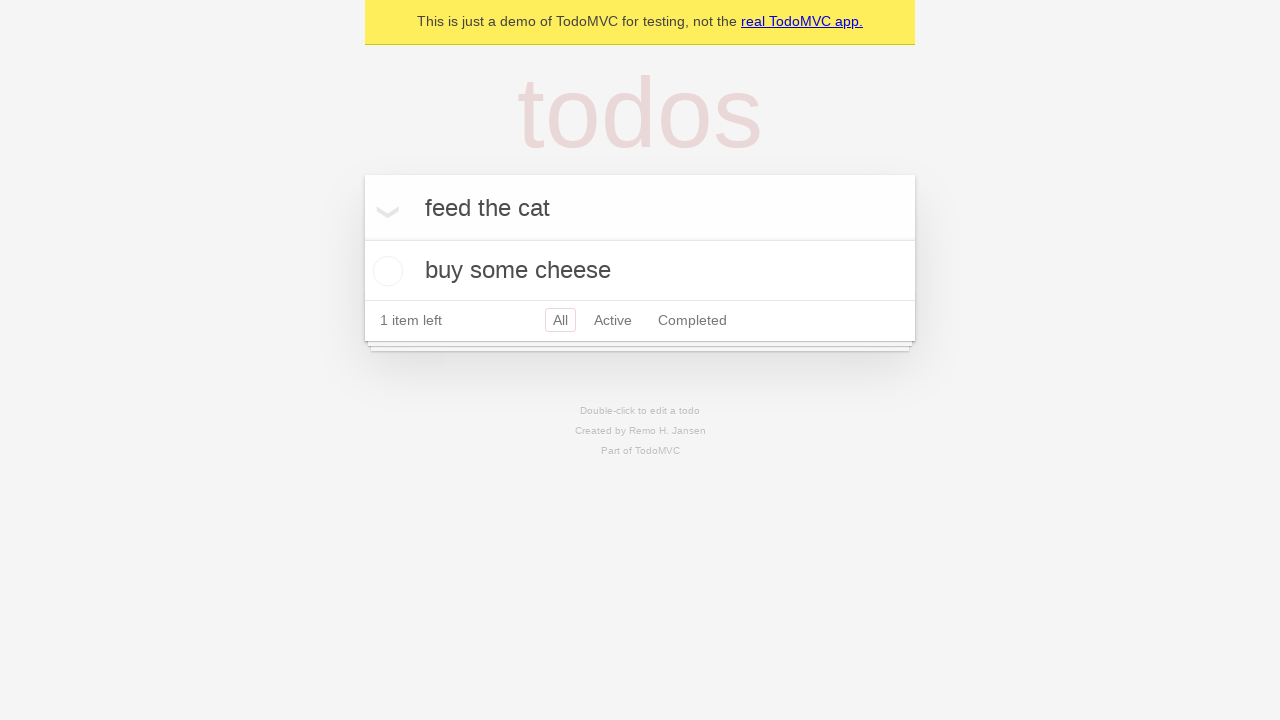

Pressed Enter to add todo item 'feed the cat' on internal:attr=[placeholder="What needs to be done?"i]
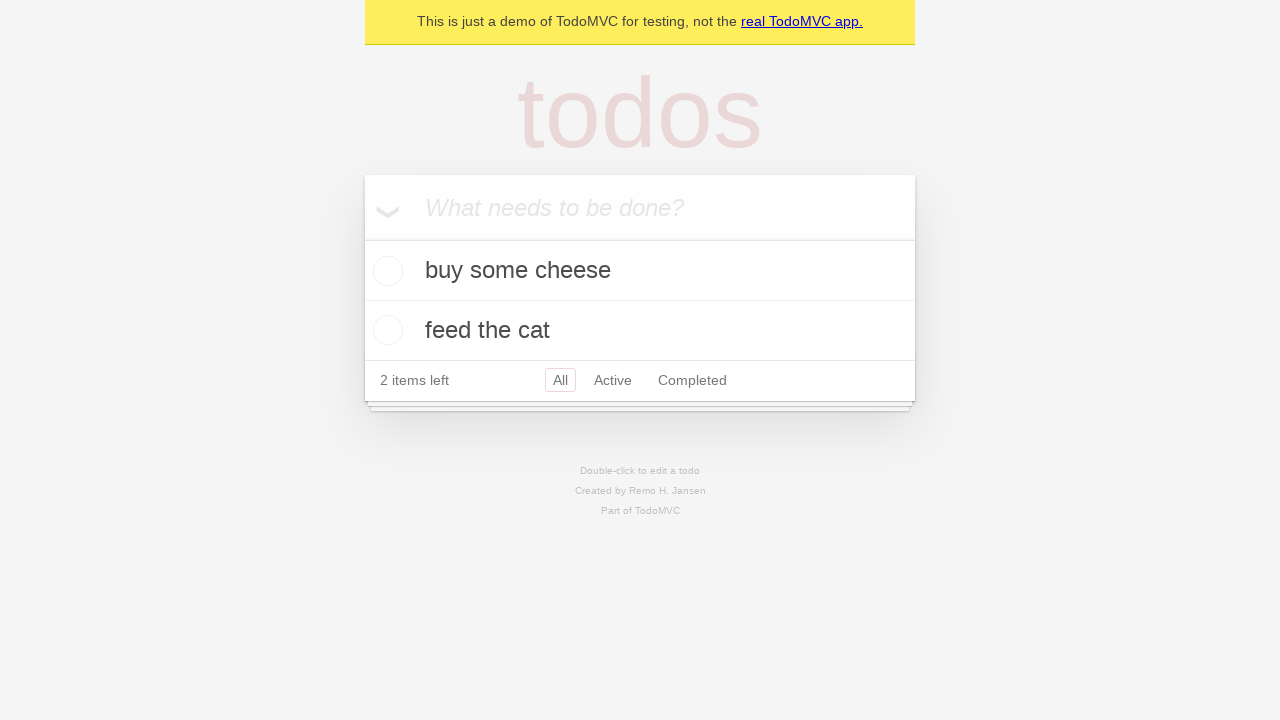

Filled todo input with 'book a doctors appointment' on internal:attr=[placeholder="What needs to be done?"i]
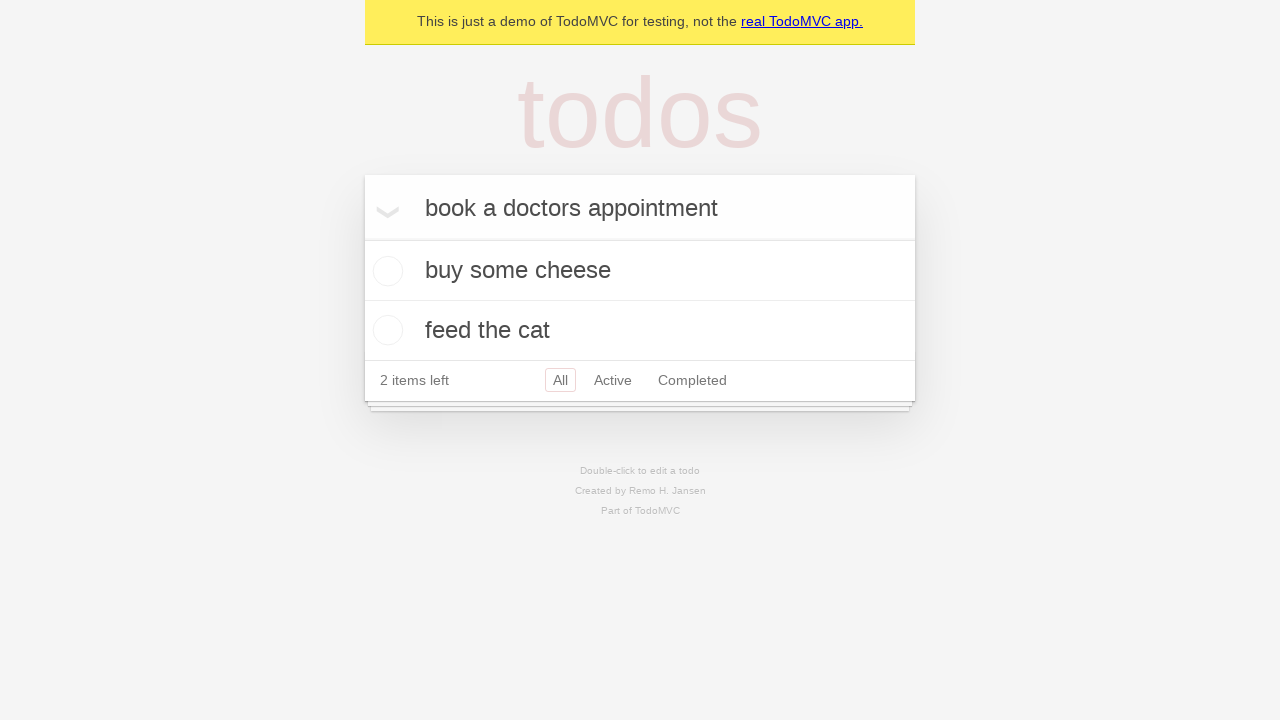

Pressed Enter to add todo item 'book a doctors appointment' on internal:attr=[placeholder="What needs to be done?"i]
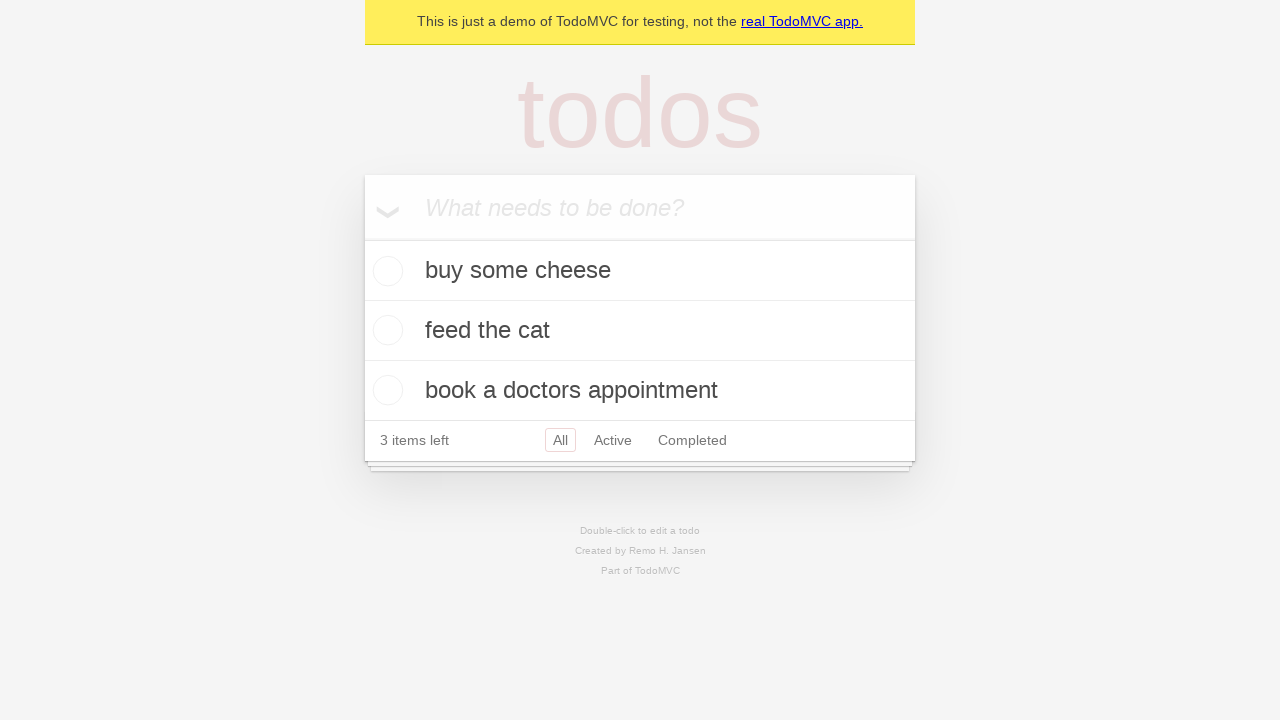

Clicked 'Mark all as complete' checkbox at (362, 238) on internal:label="Mark all as complete"i
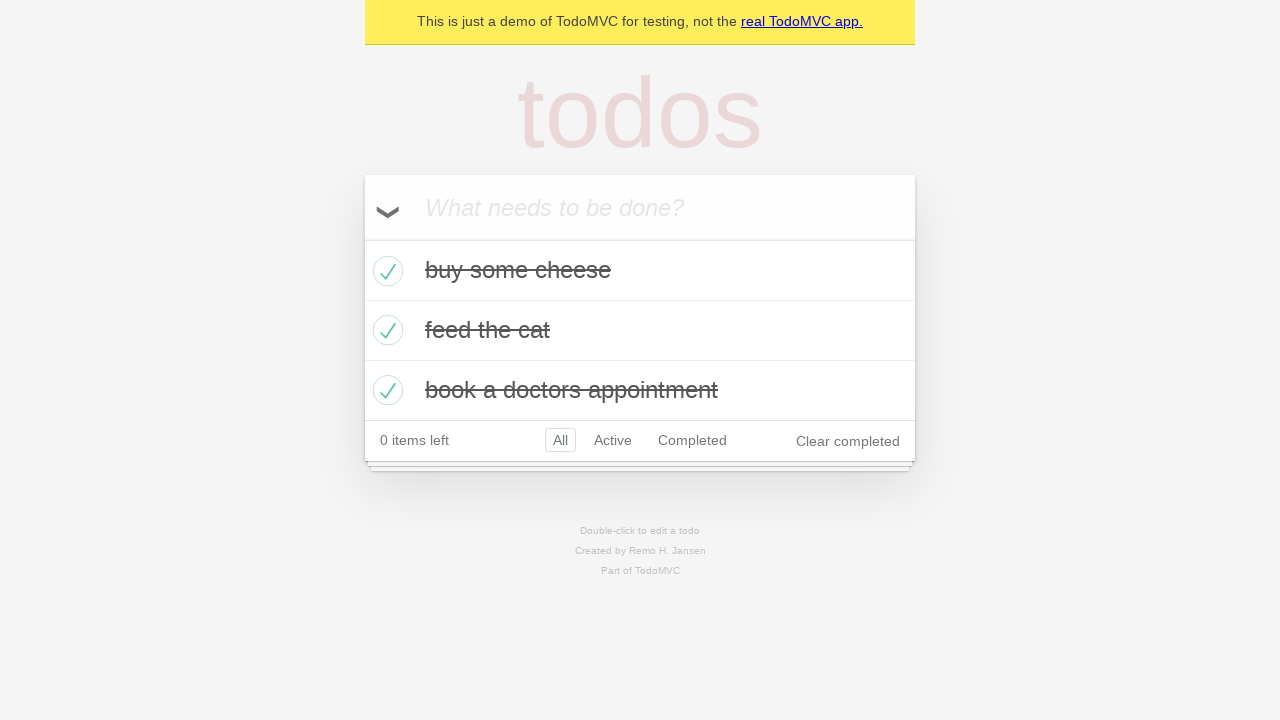

Verified all todo items are marked as completed
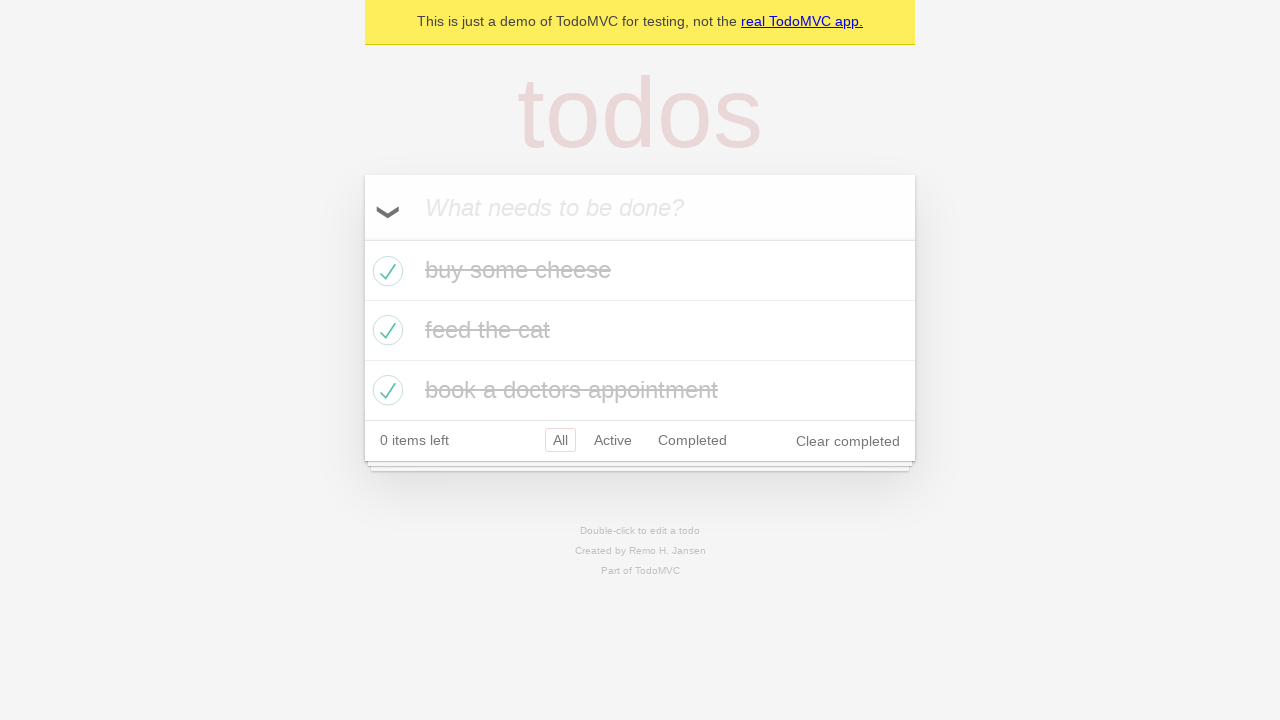

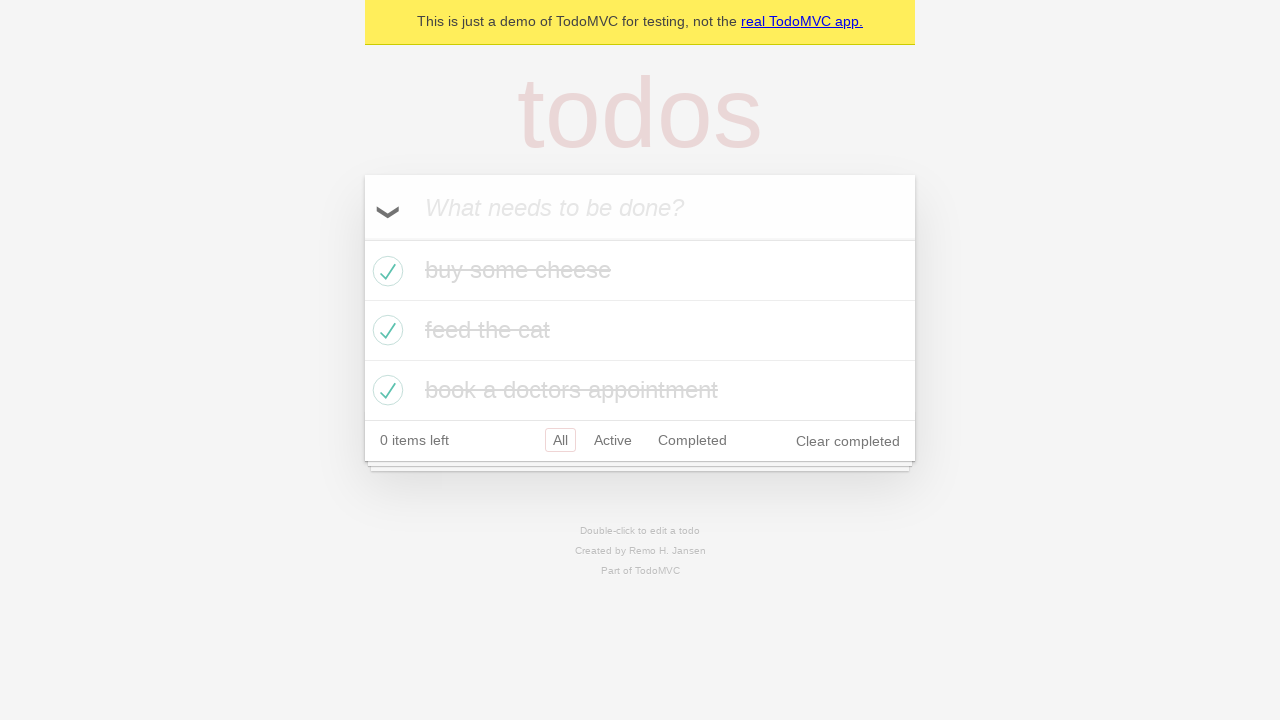